Simulates a user reading an article by scrolling through the page multiple times with pauses between scrolls to mimic natural reading behavior.

Starting URL: https://www.toutiao.com/i6615874582152741390

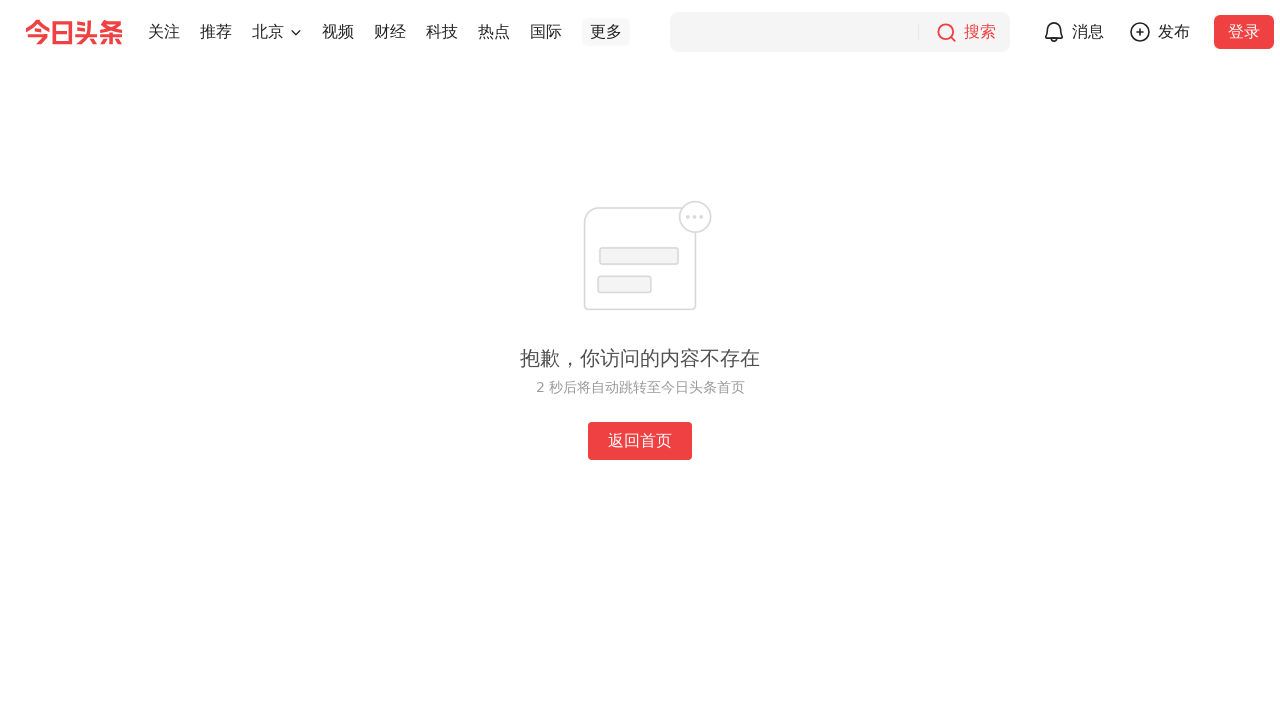

Navigated to Toutiao article page
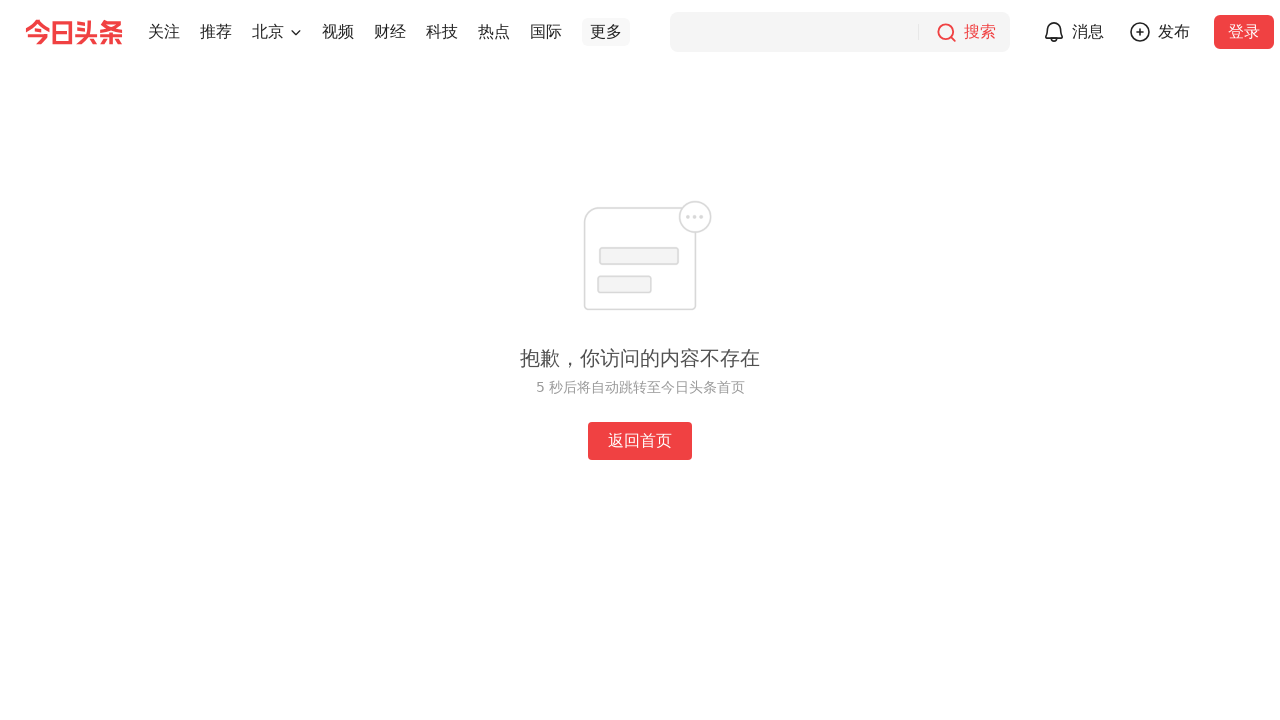

Waited 5 seconds for initial page load
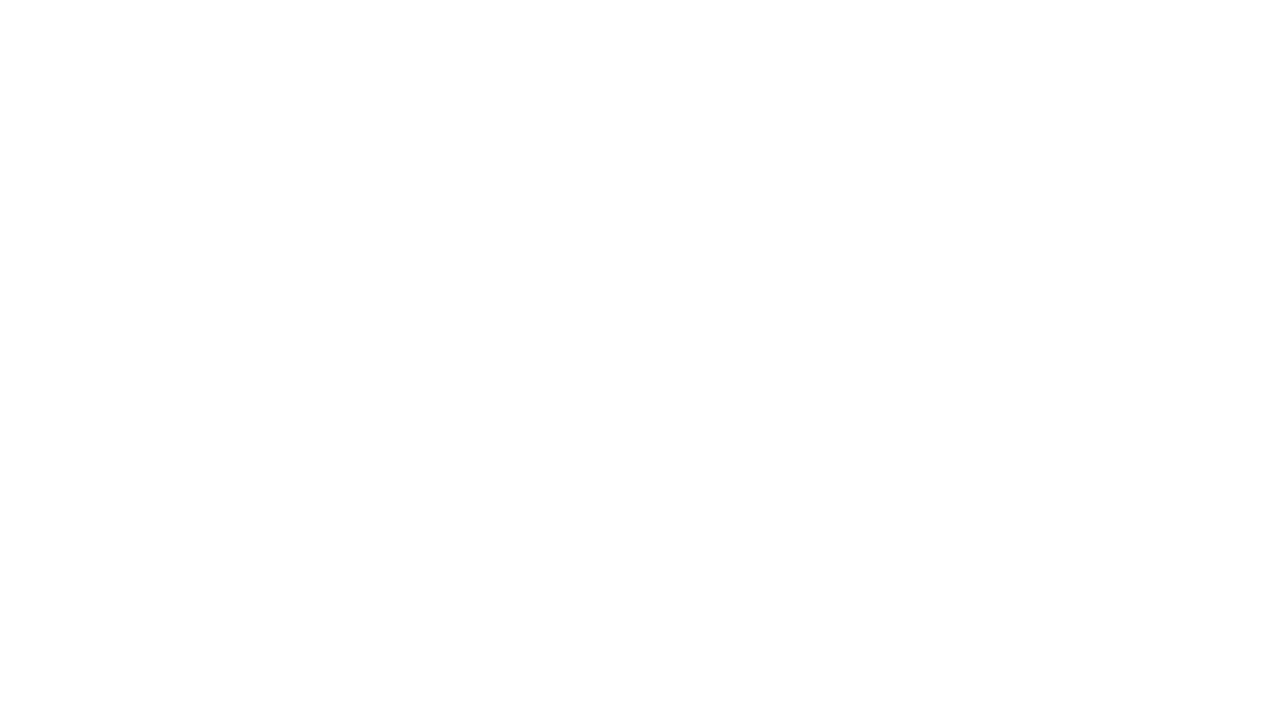

Scrolled to position 0px to simulate reading
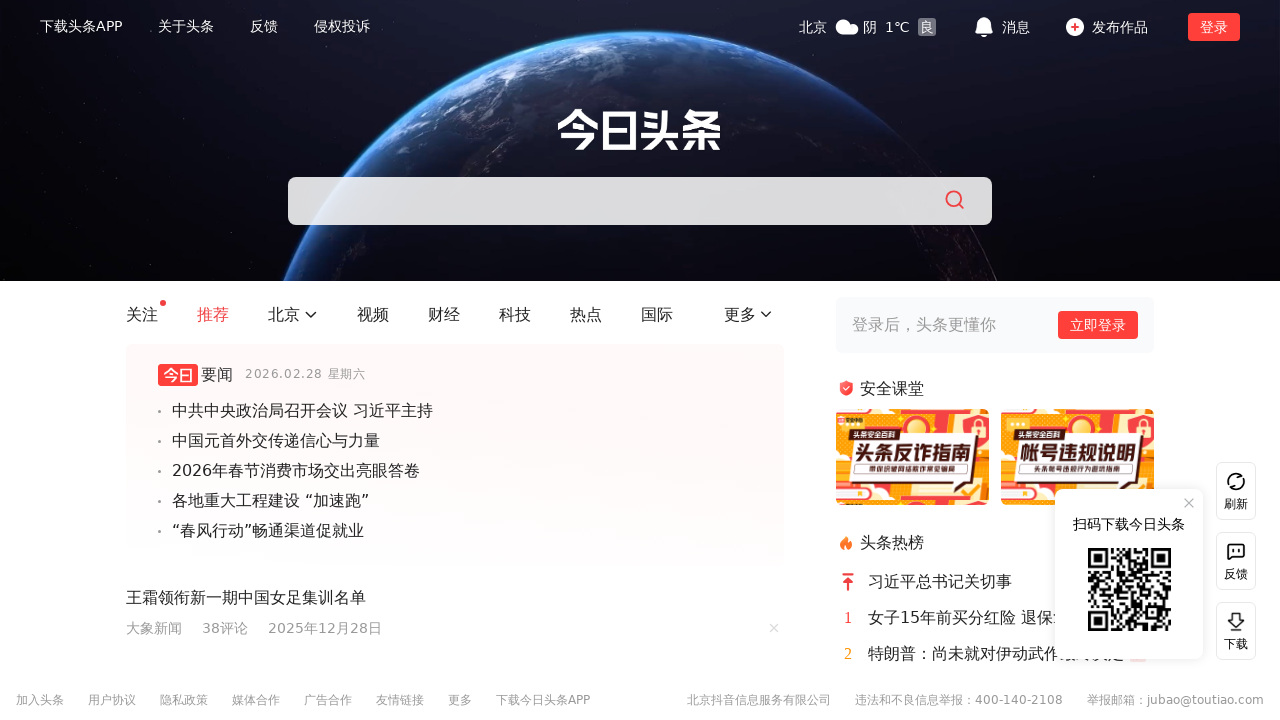

Waited 10 seconds to simulate natural reading behavior
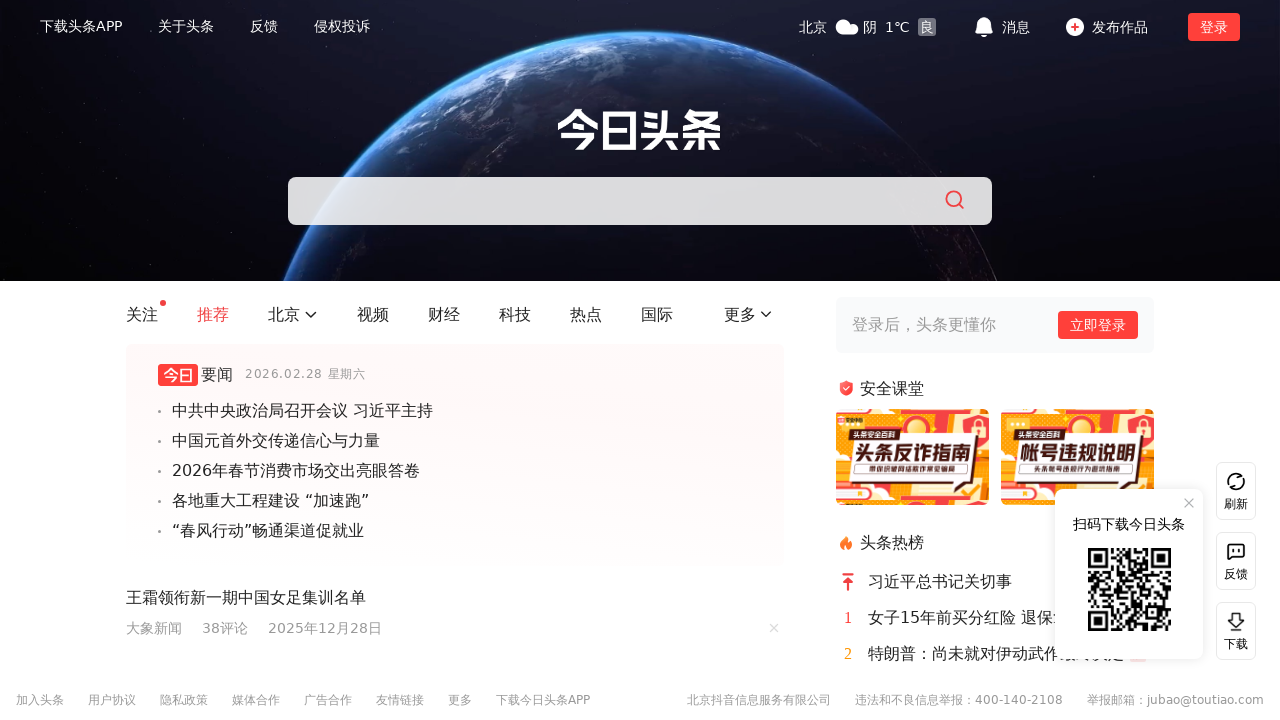

Scrolled to position 800px to simulate reading
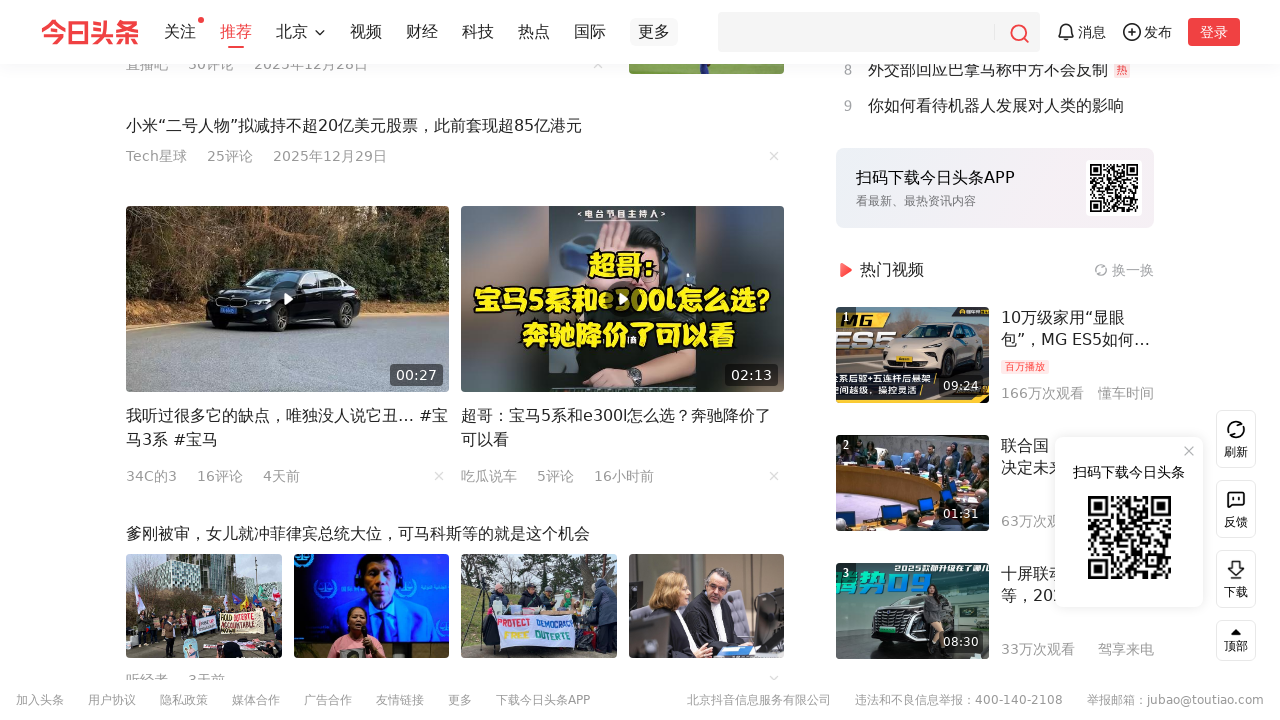

Waited 10 seconds to simulate natural reading behavior
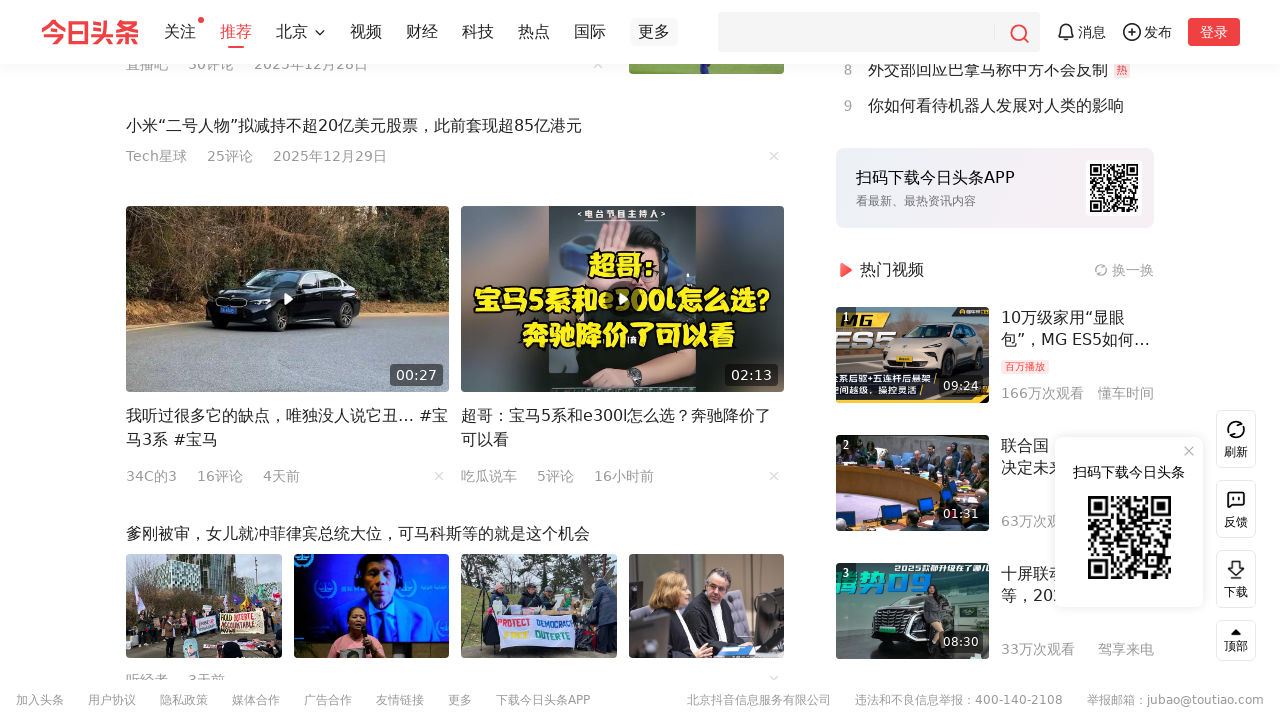

Scrolled to position 1600px to simulate reading
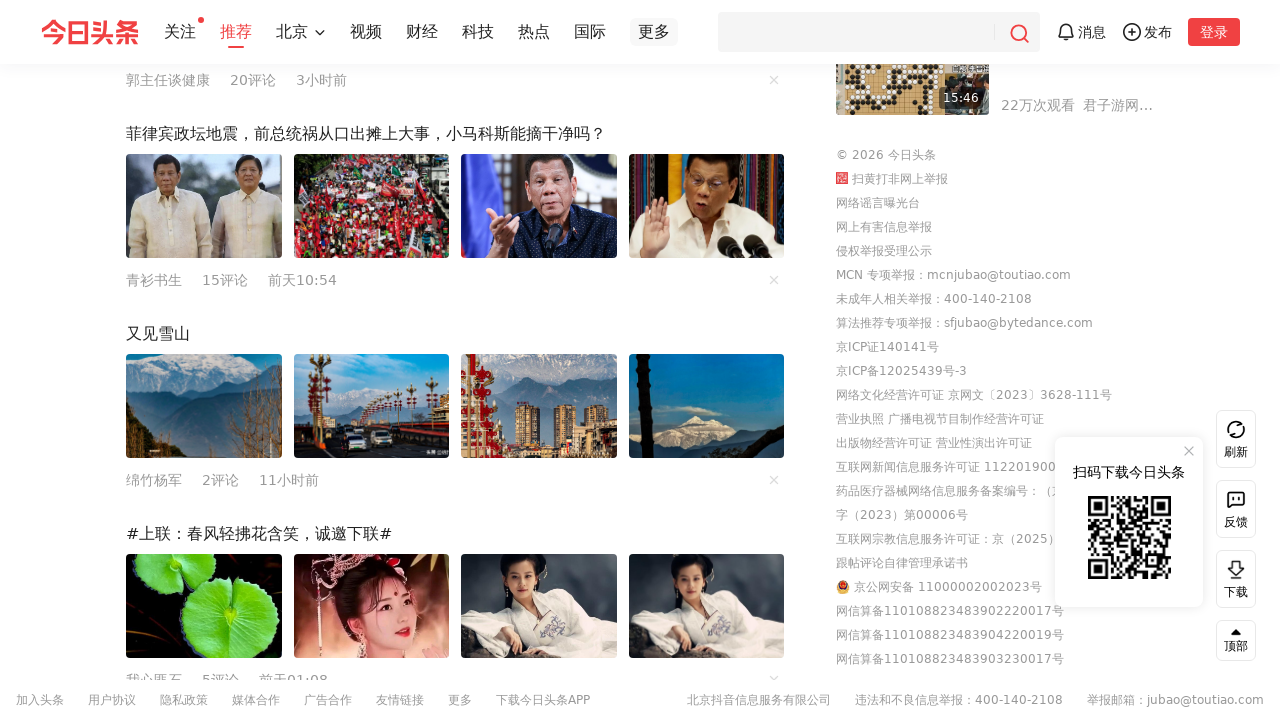

Waited 10 seconds to simulate natural reading behavior
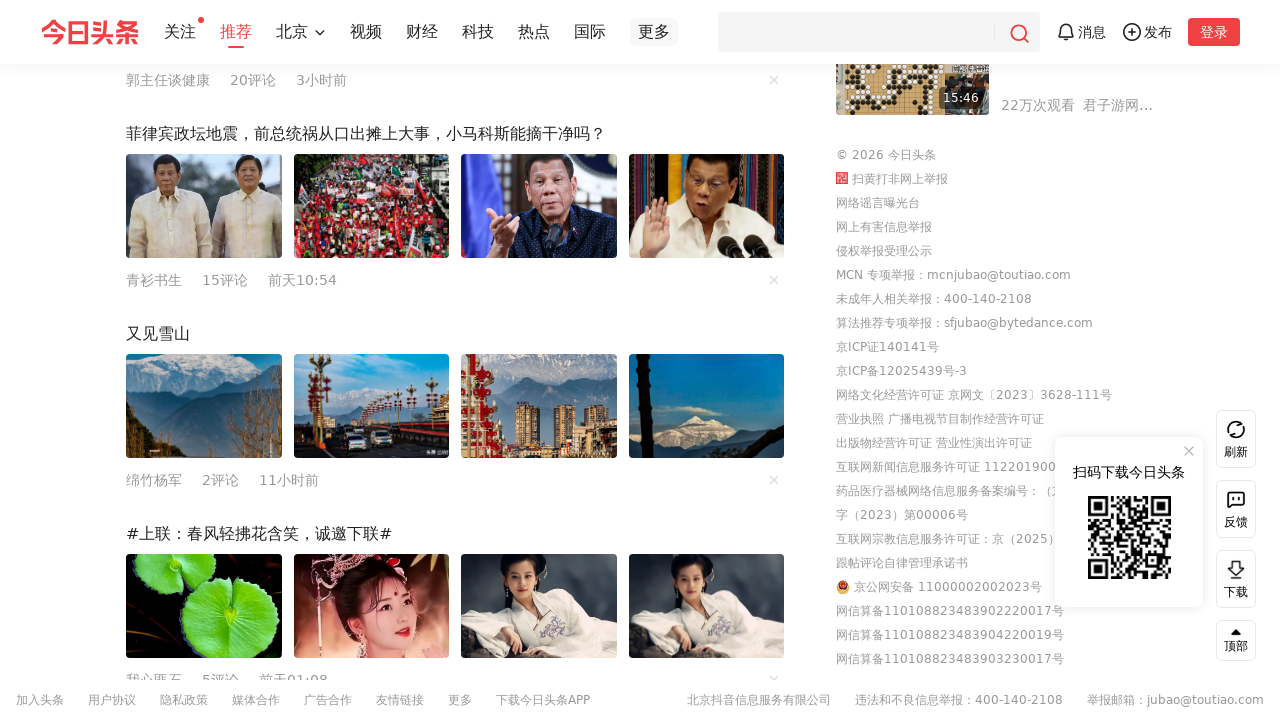

Scrolled to bottom of page
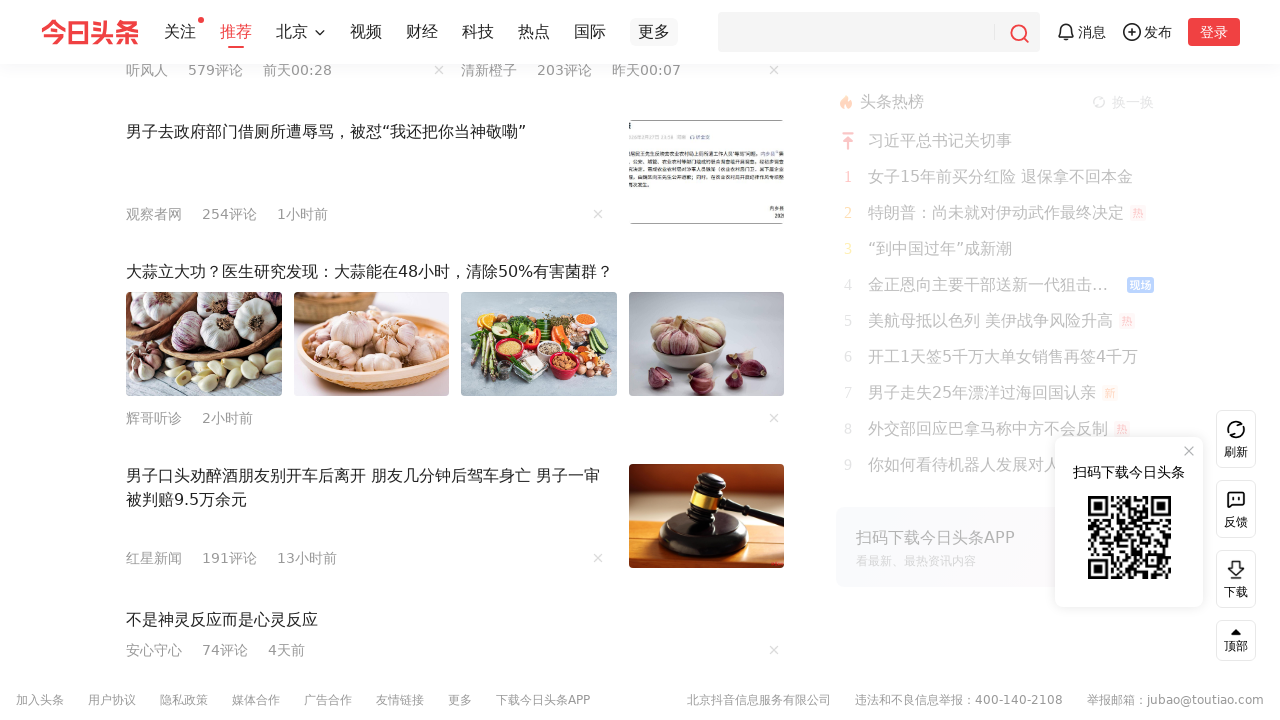

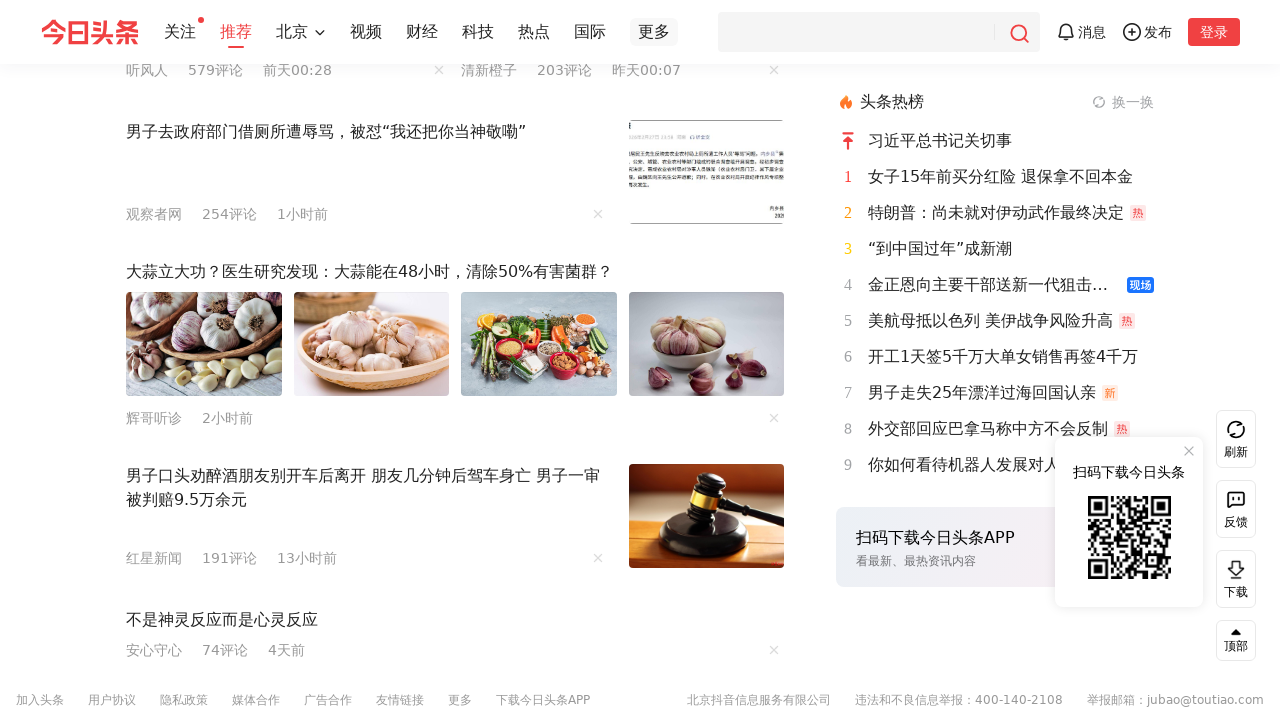